Tests password validation on Mailchimp signup by entering different password patterns and verifying validation messages

Starting URL: https://login.mailchimp.com/signup/

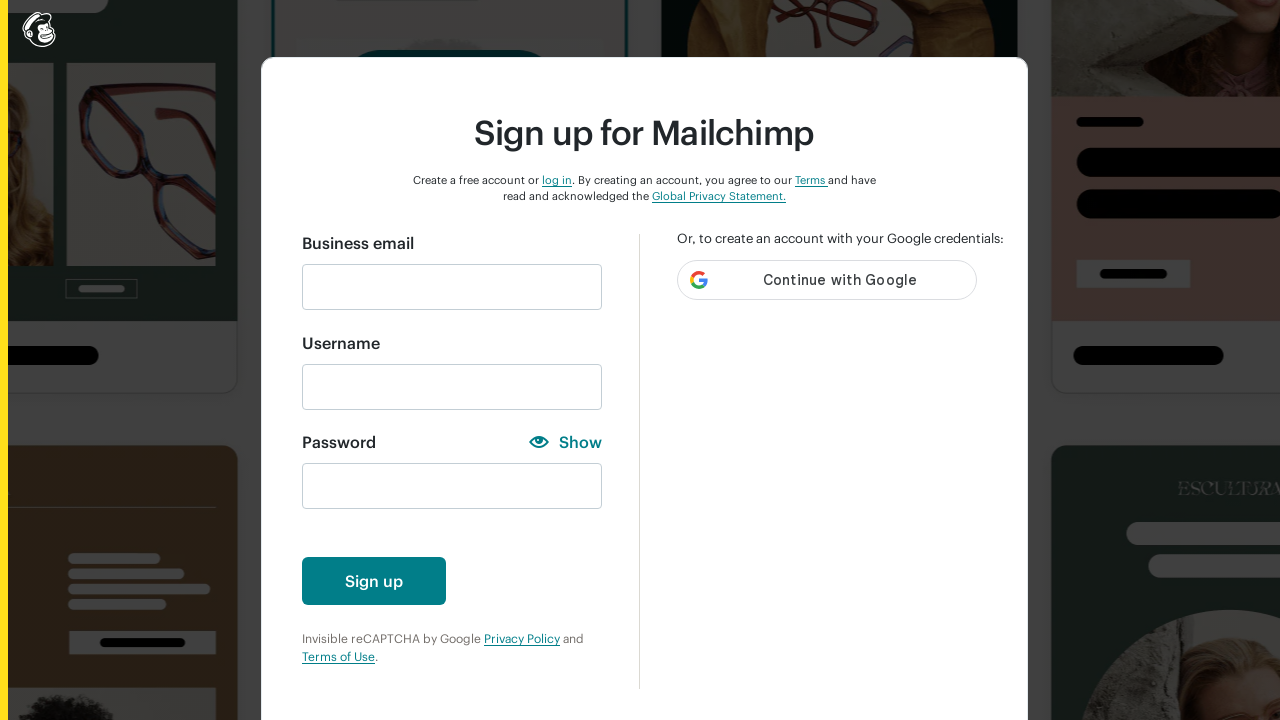

Filled email field with 'automation@gmail.com' on input#email
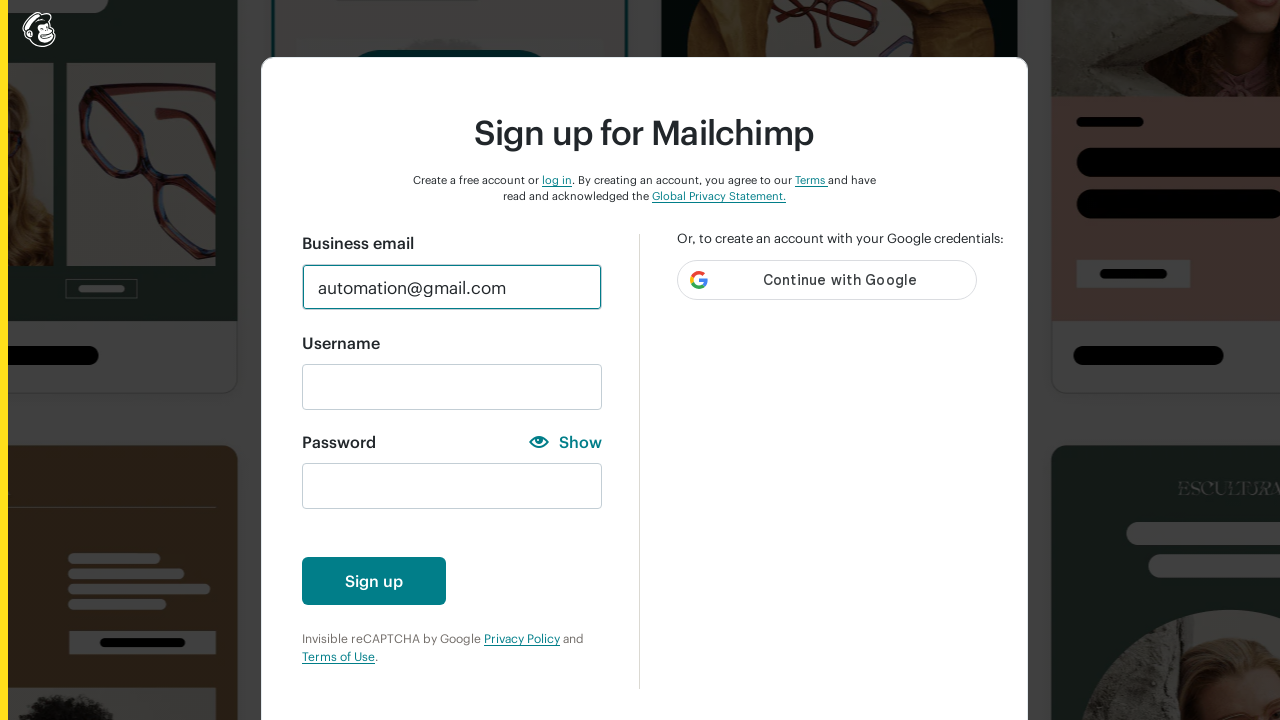

Entered numeric password '12345' on input#new_password
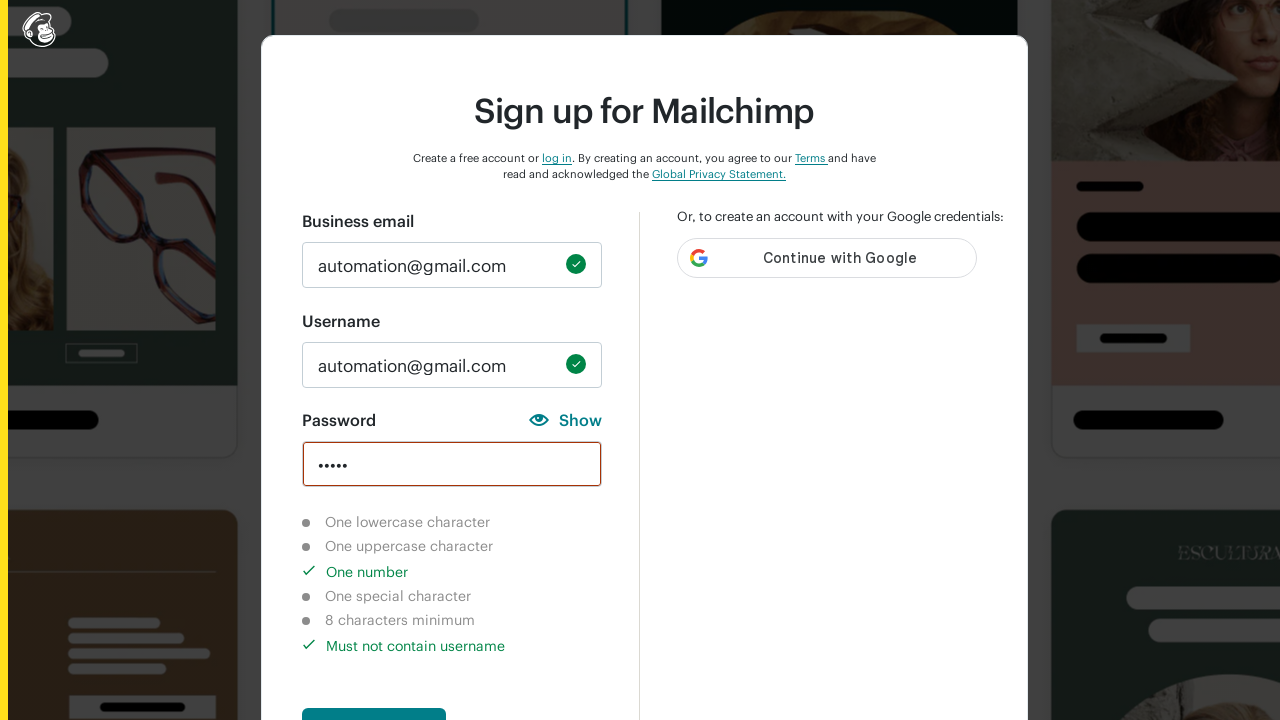

Verified lowercase character validation indicator shows incomplete
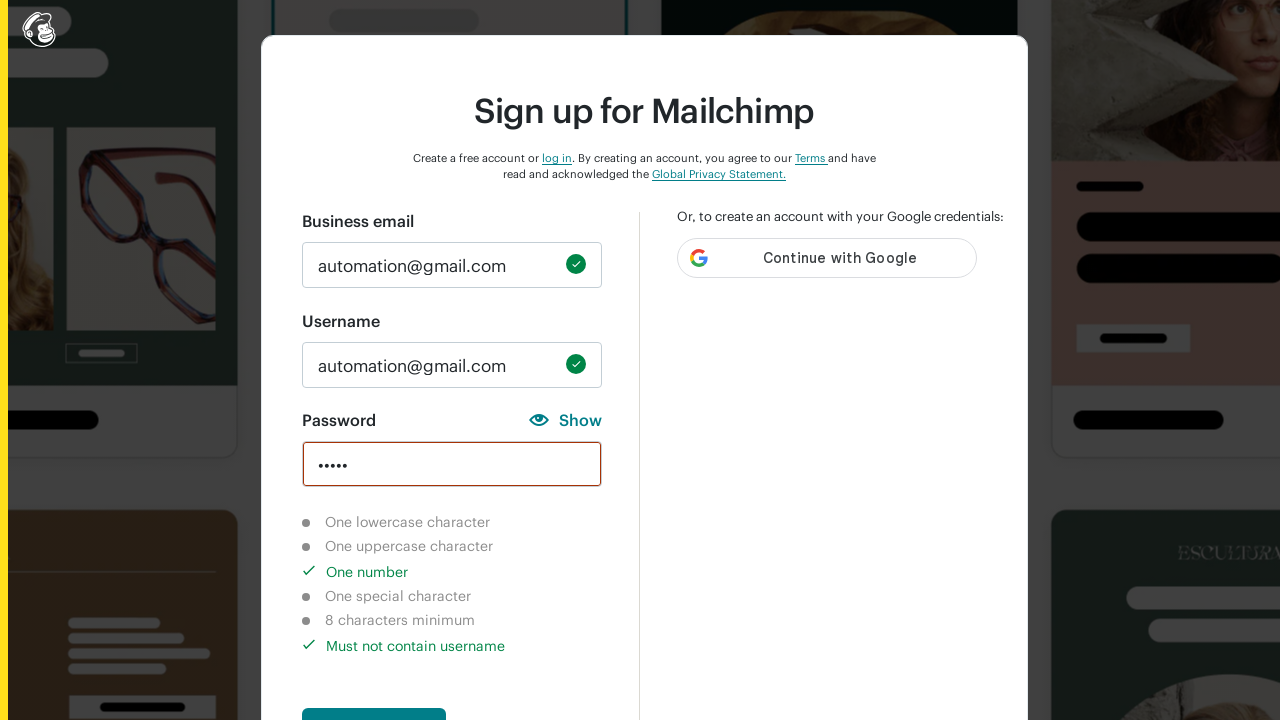

Verified uppercase character validation indicator shows incomplete
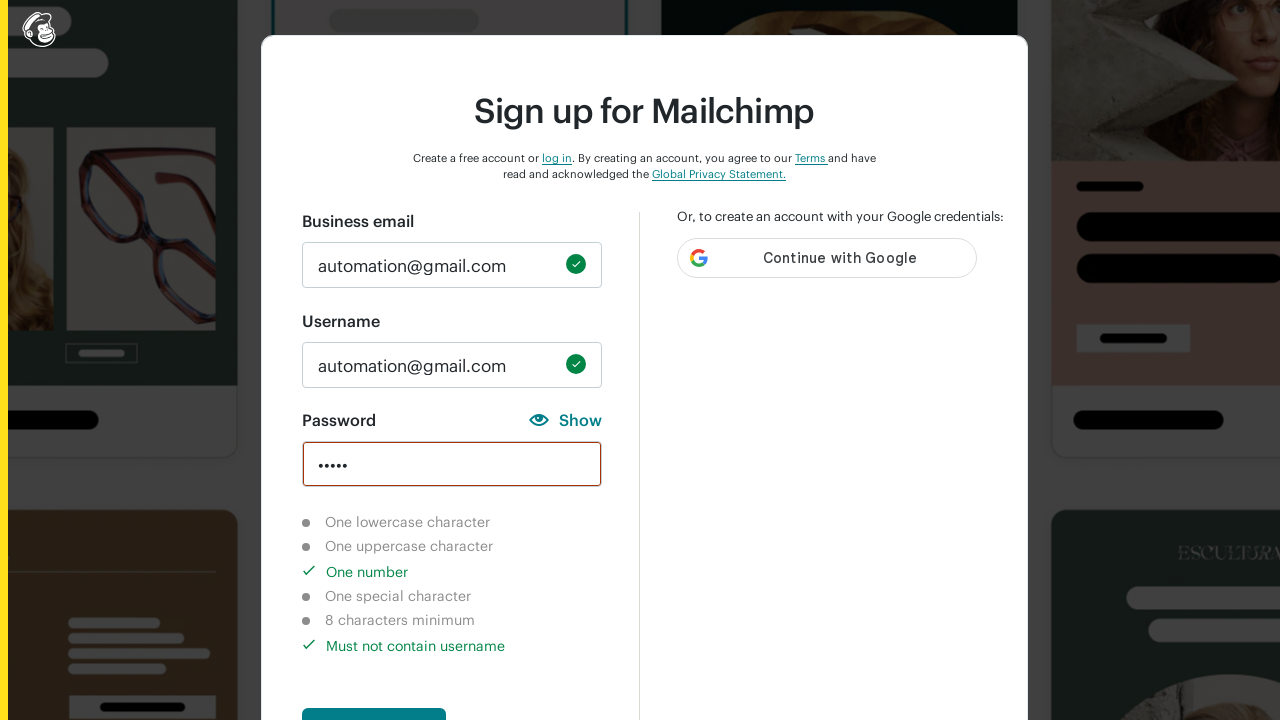

Verified number character validation indicator shows completed
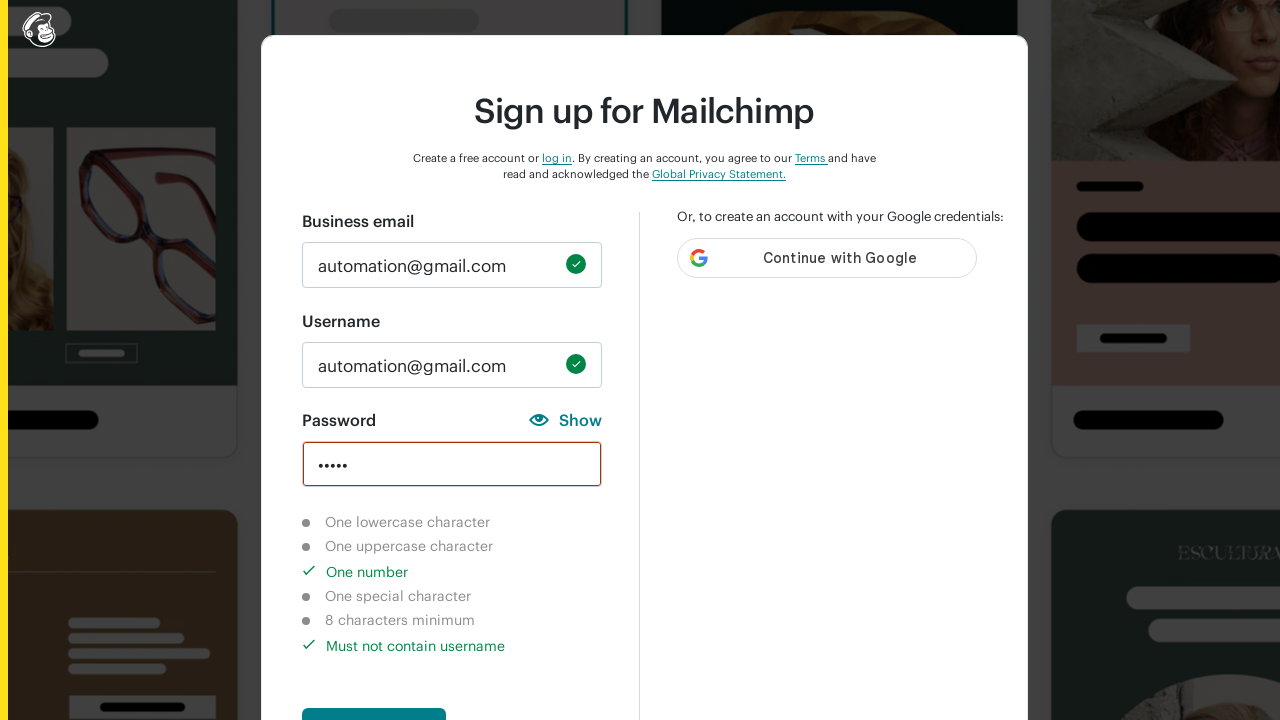

Verified 8-character minimum validation indicator shows incomplete
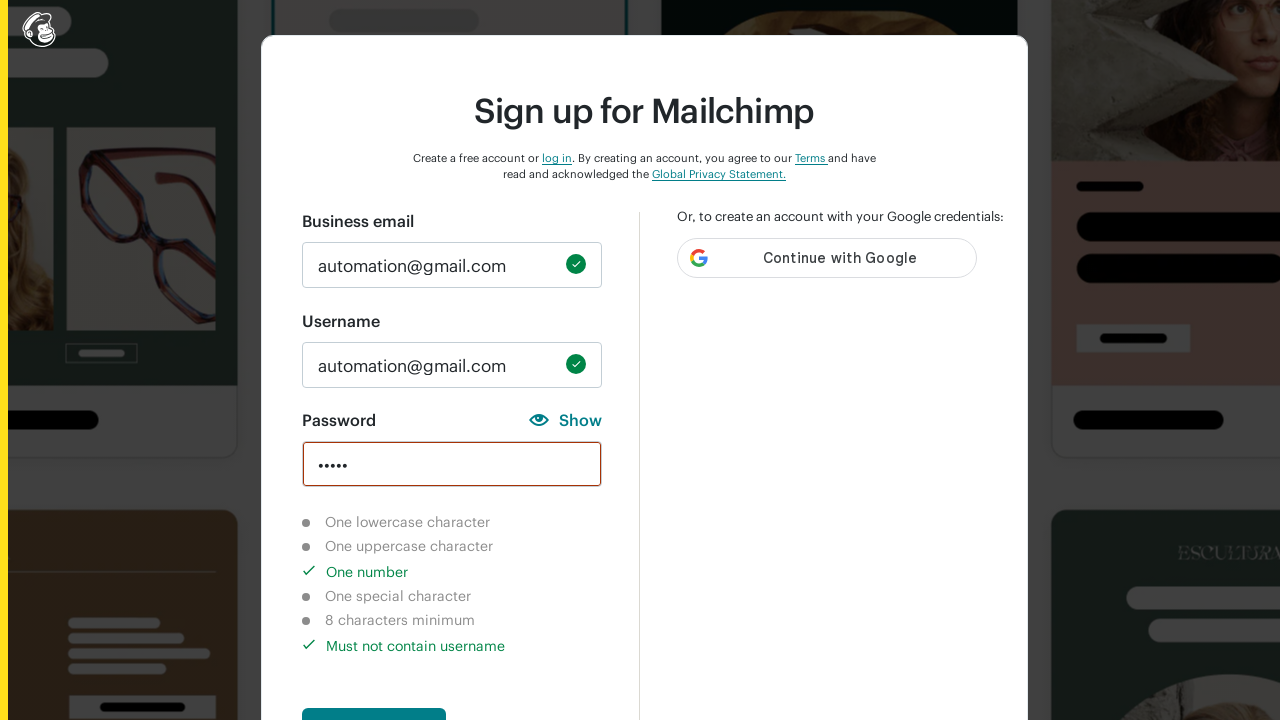

Cleared password field on input#new_password
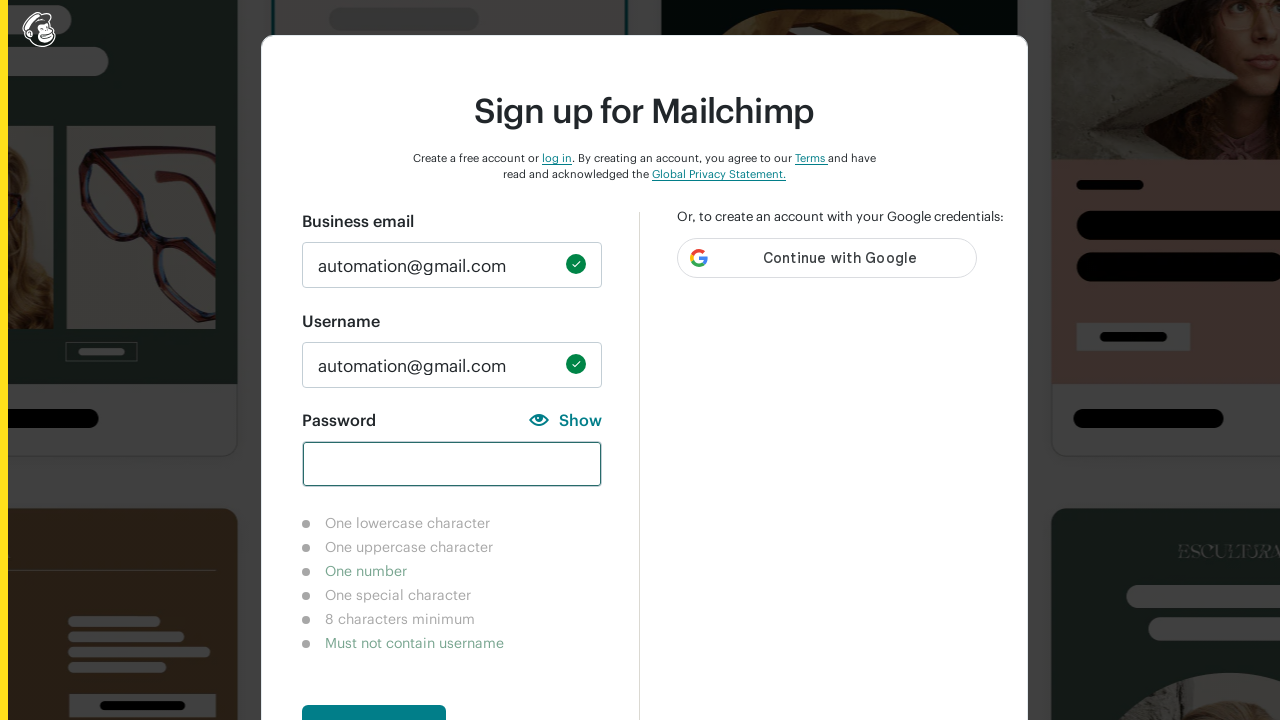

Entered lowercase password 'auto' on input#new_password
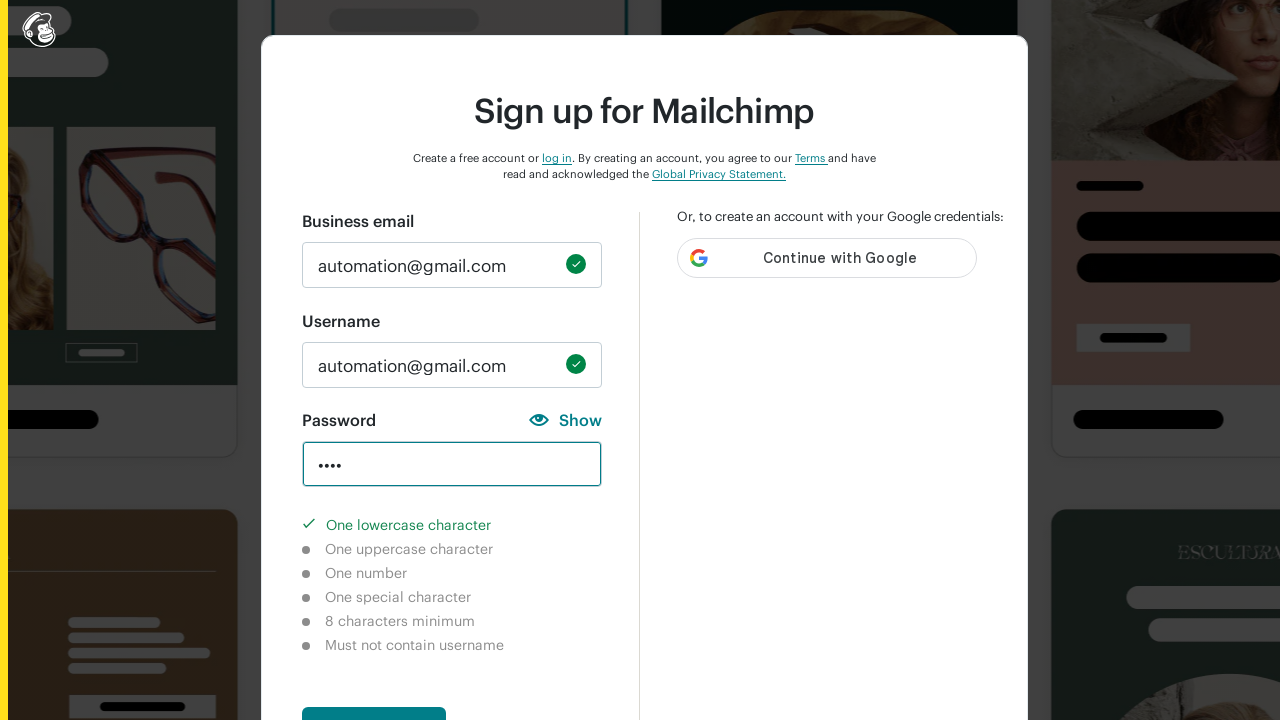

Verified lowercase character validation indicator shows completed
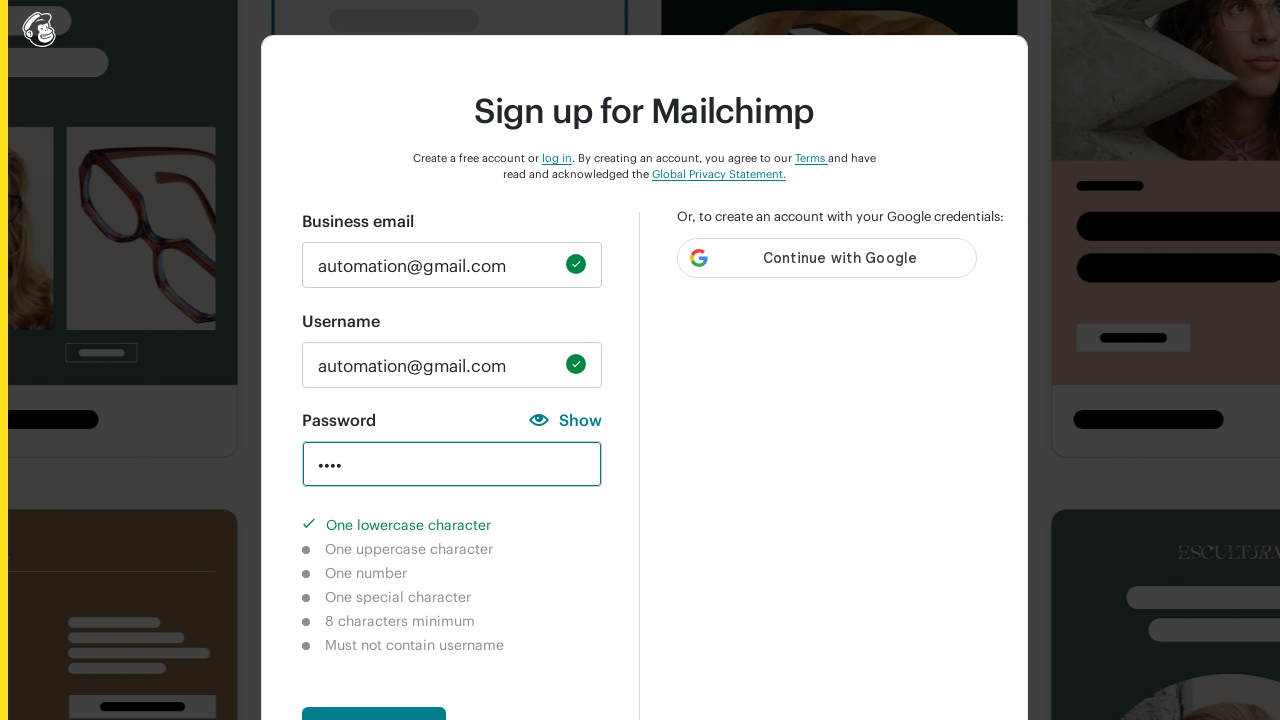

Verified uppercase character validation indicator shows incomplete
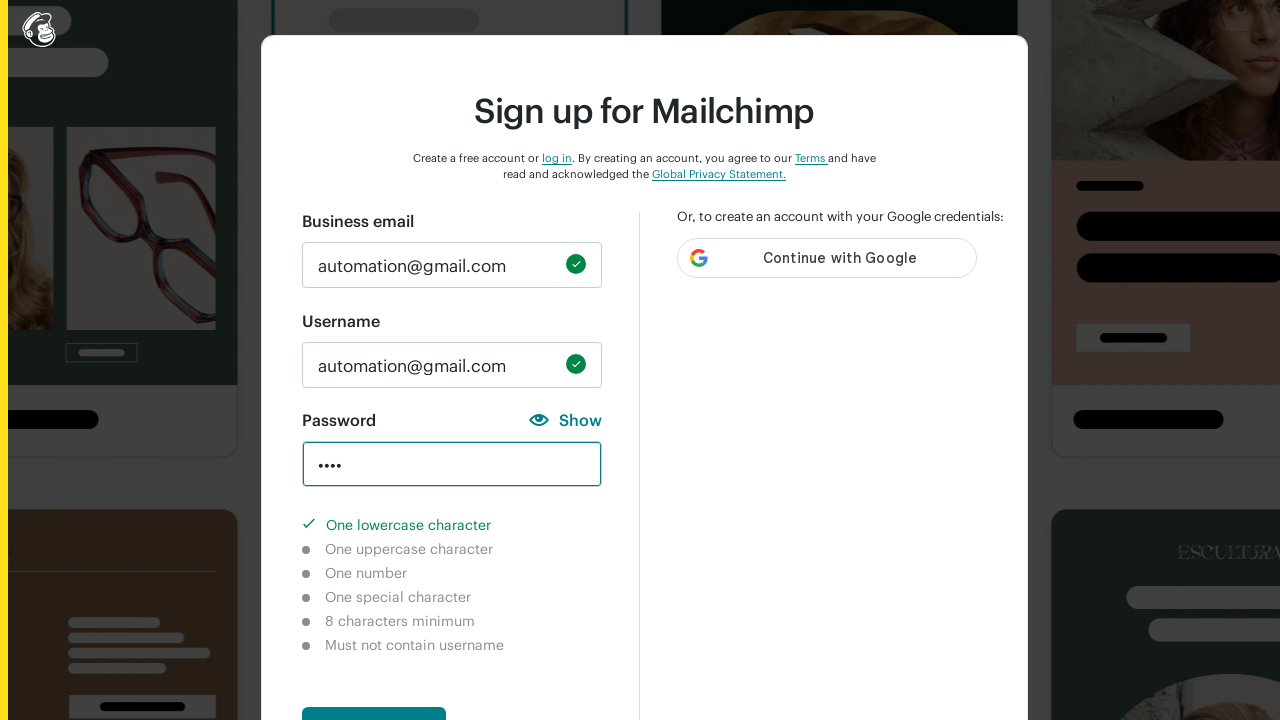

Verified number character validation indicator shows incomplete
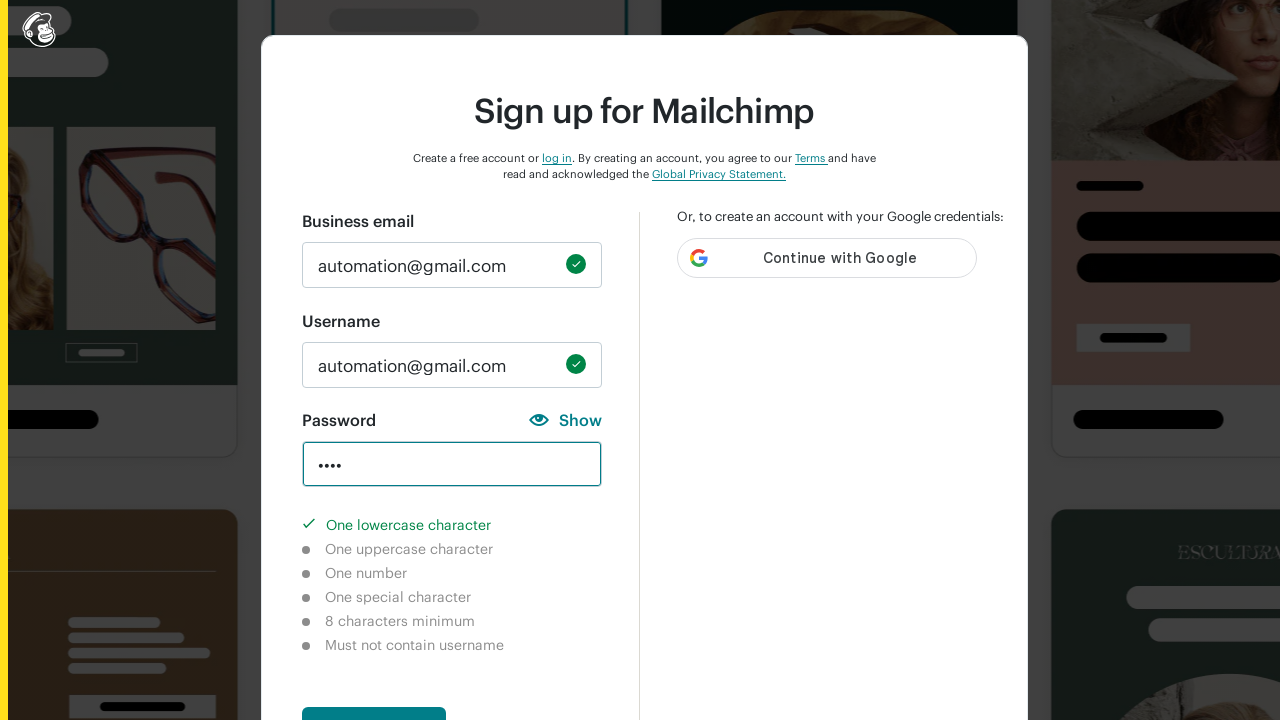

Verified 8-character minimum validation indicator shows incomplete
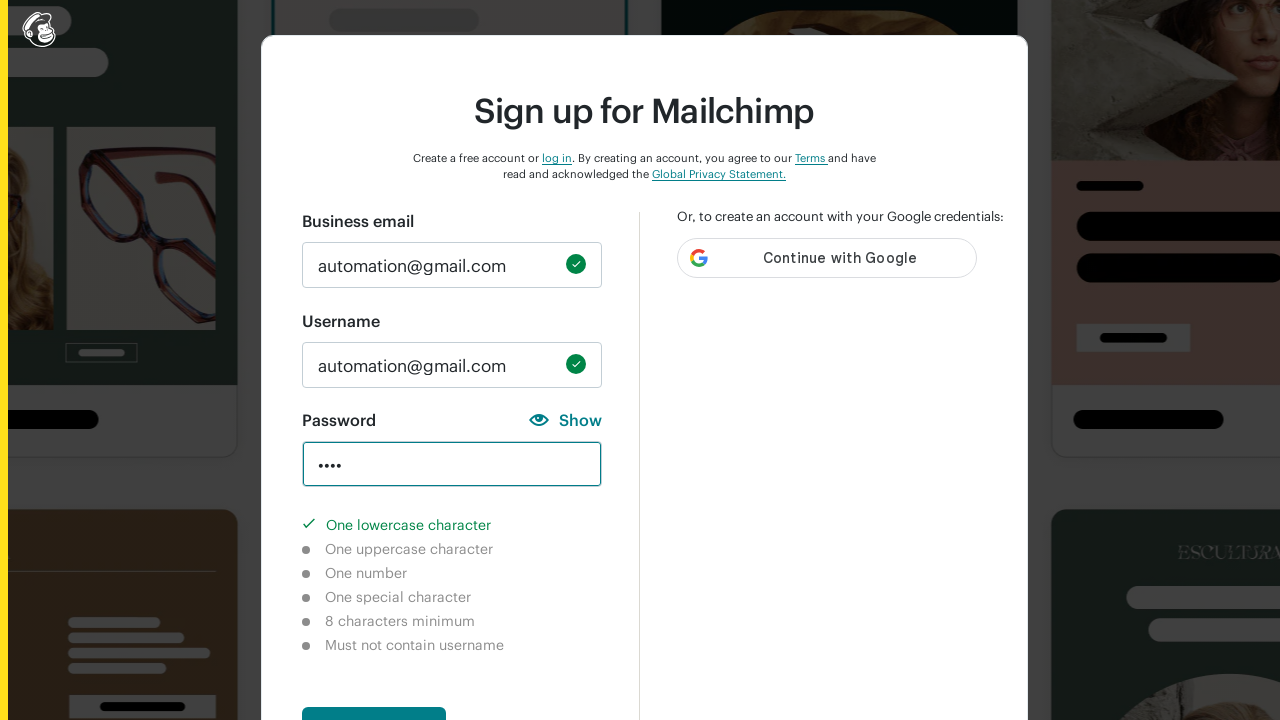

Cleared password field on input#new_password
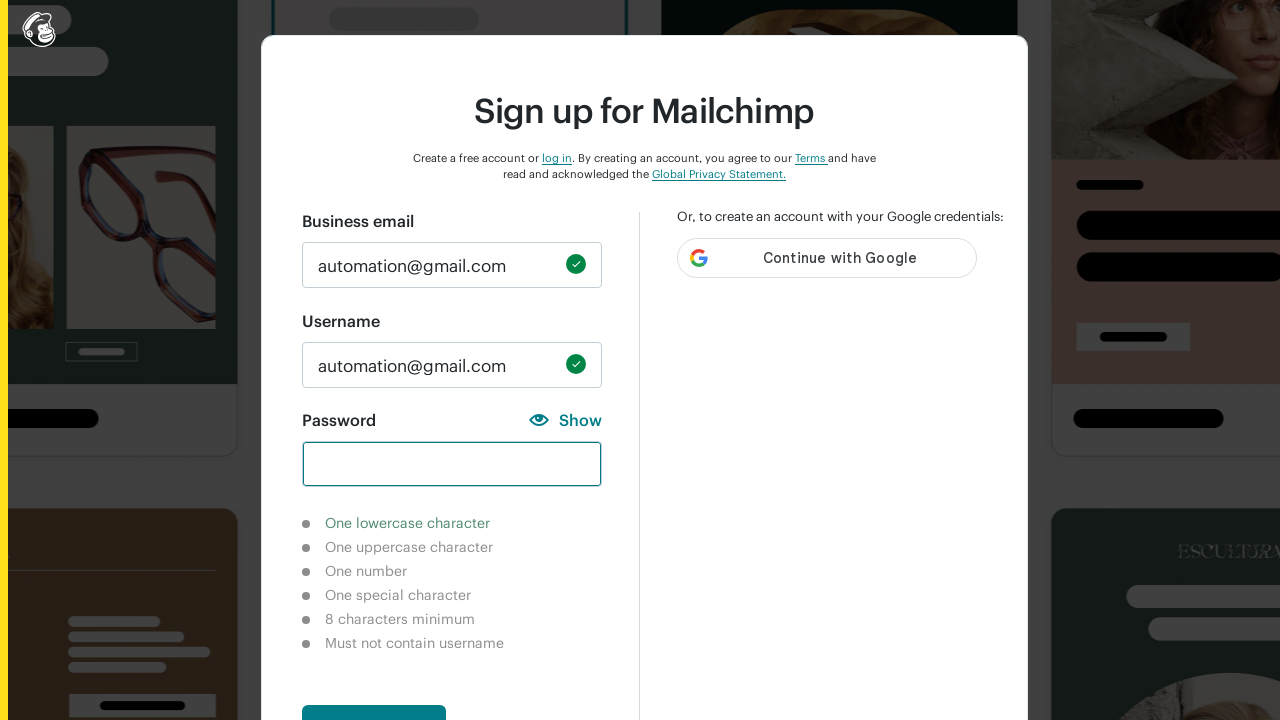

Entered uppercase password 'AUTO' on input#new_password
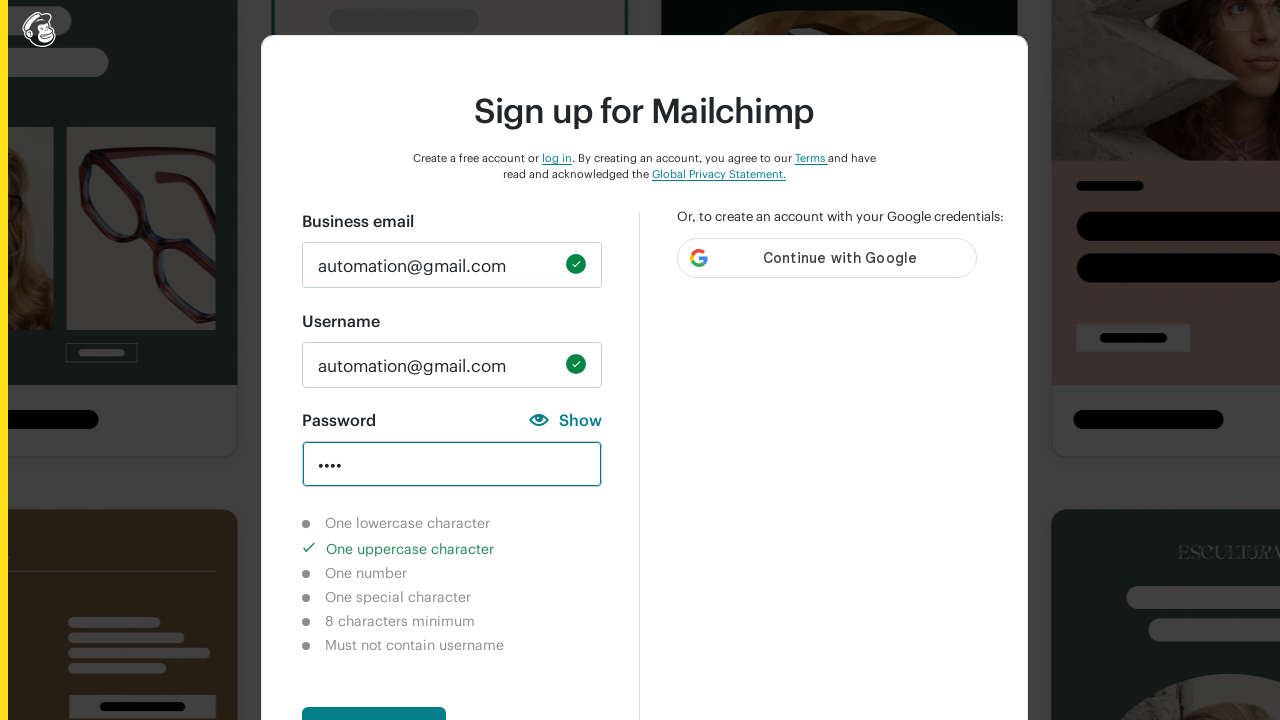

Verified lowercase character validation indicator shows incomplete
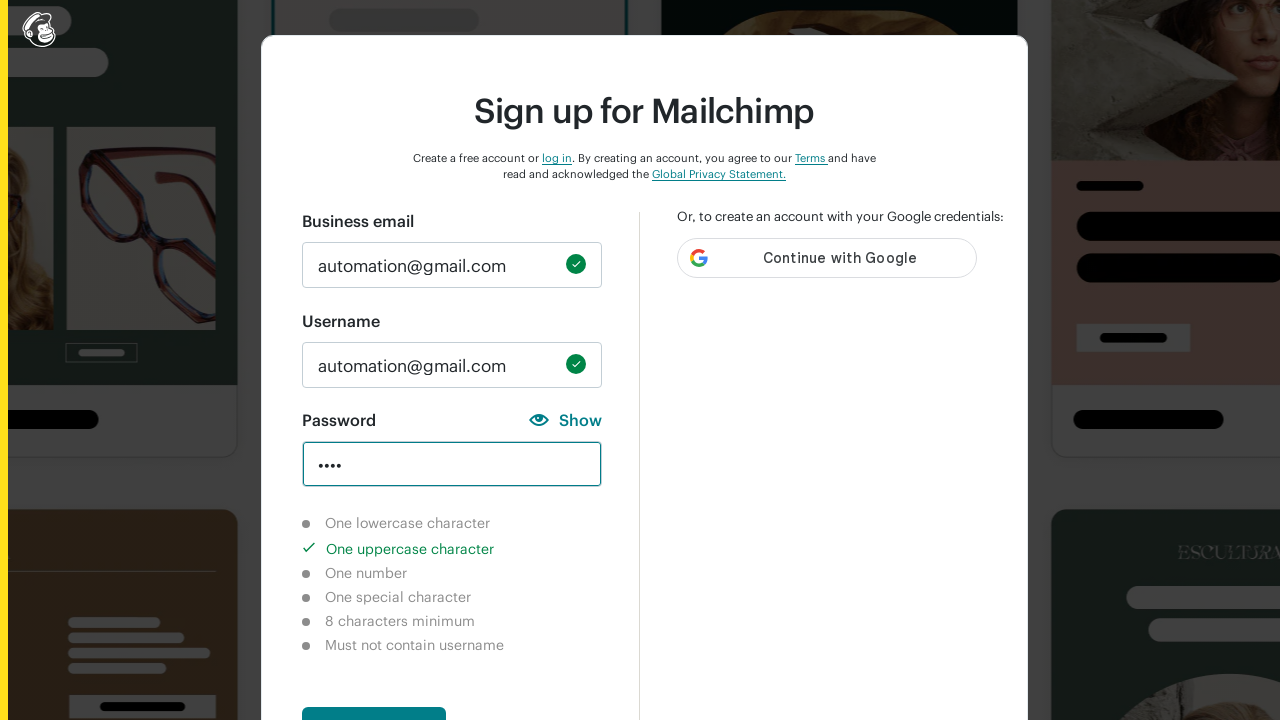

Verified uppercase character validation indicator shows completed
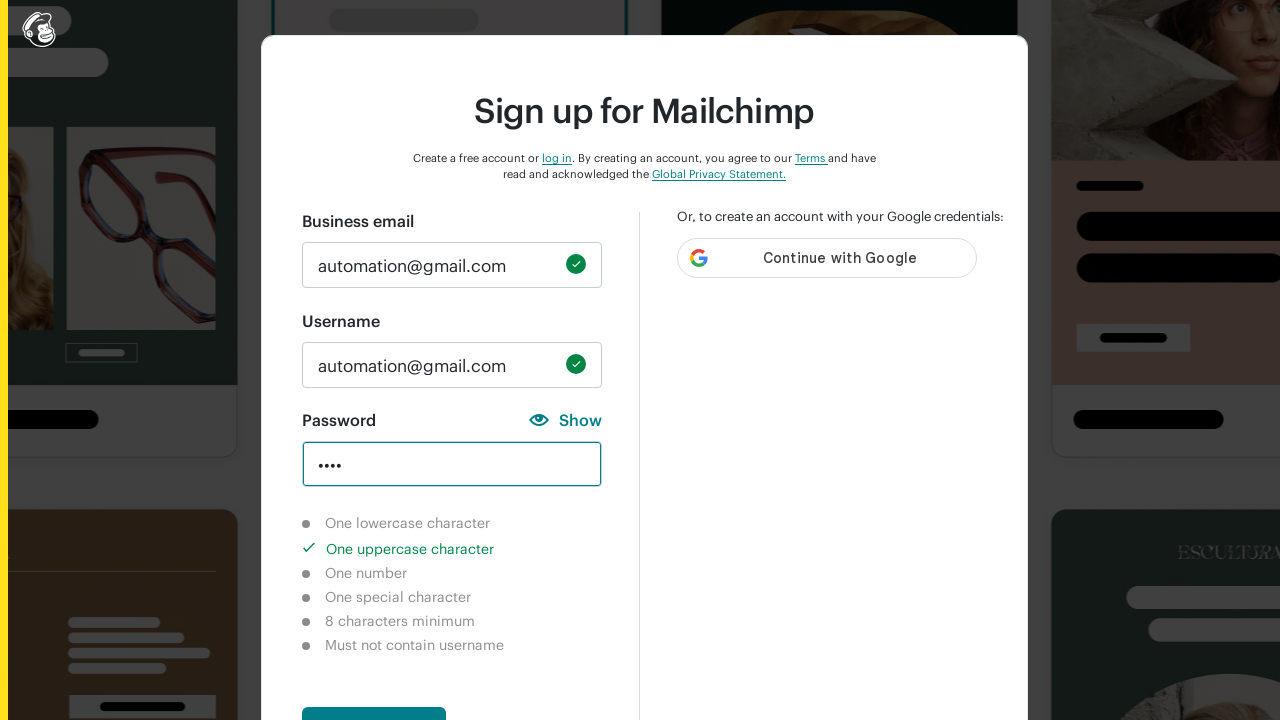

Verified number character validation indicator shows incomplete
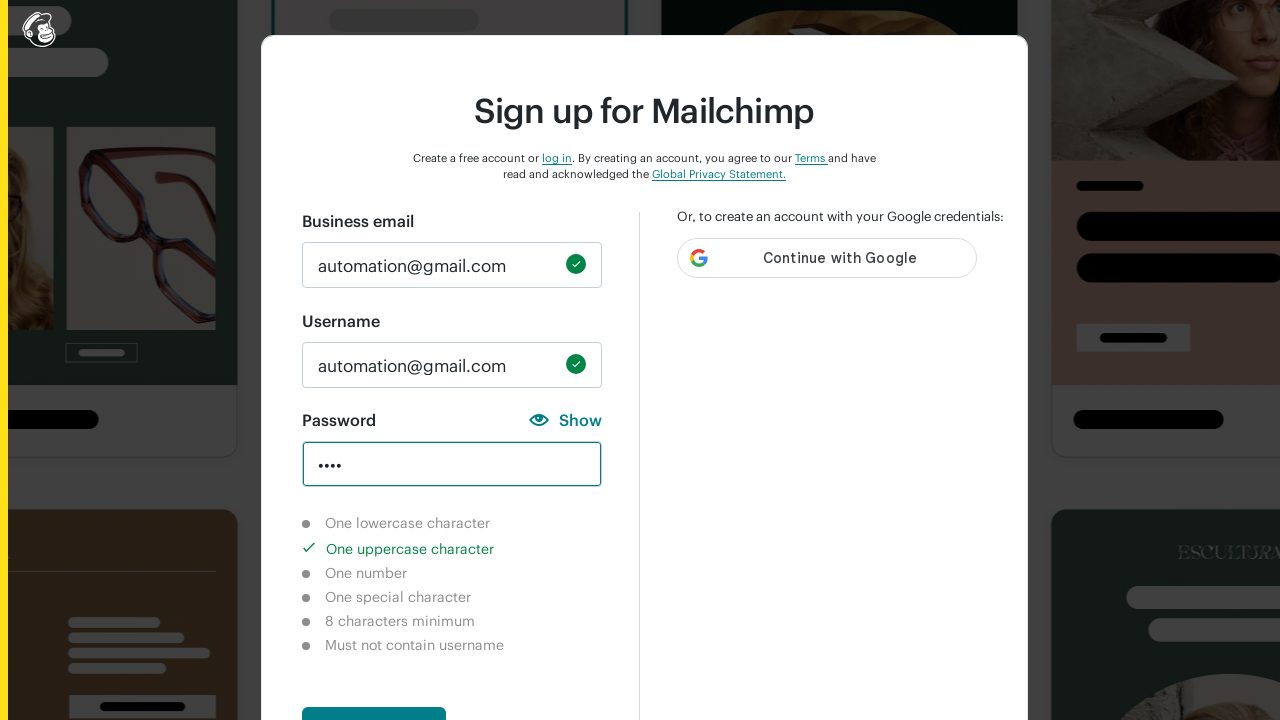

Verified 8-character minimum validation indicator shows incomplete
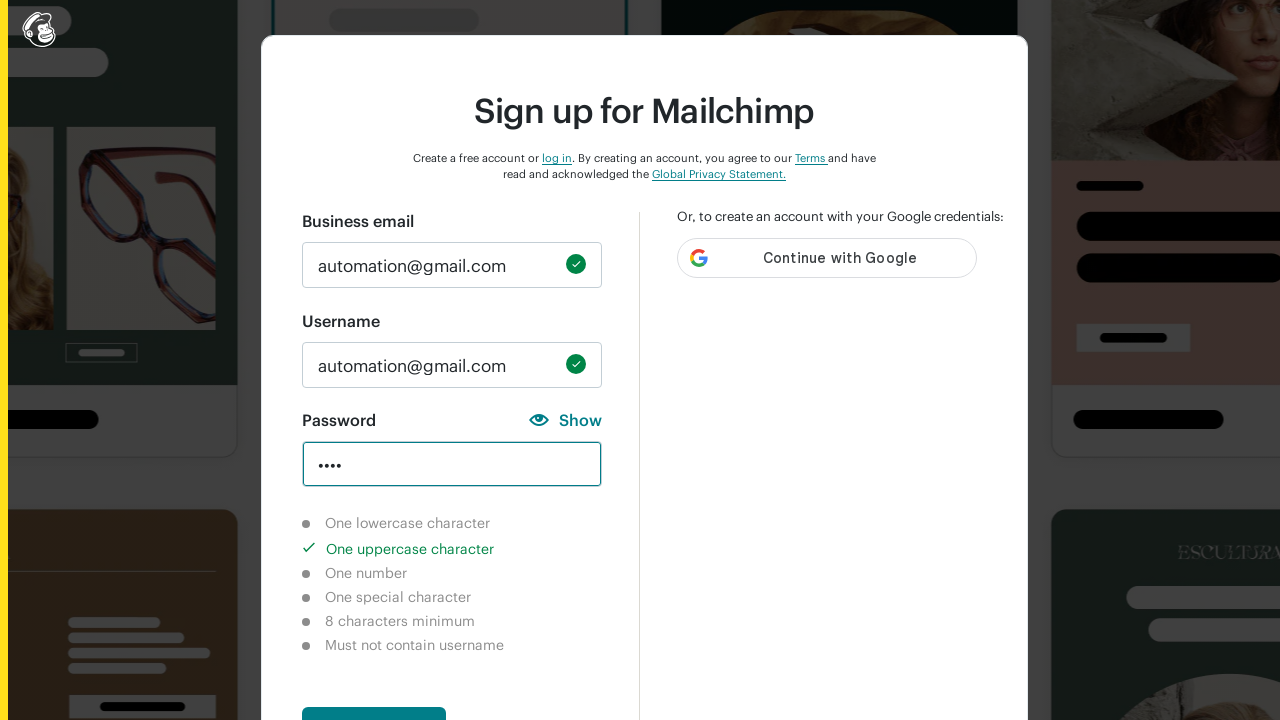

Cleared password field on input#new_password
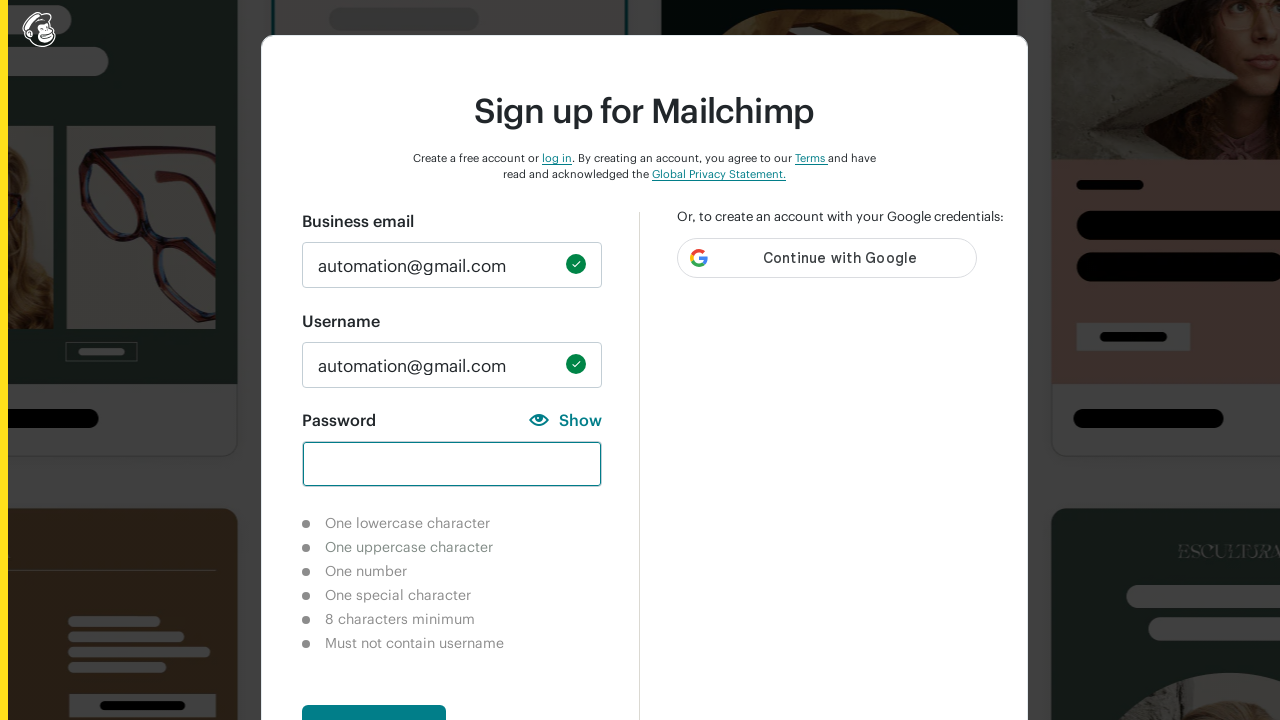

Entered special characters password '@!##' on input#new_password
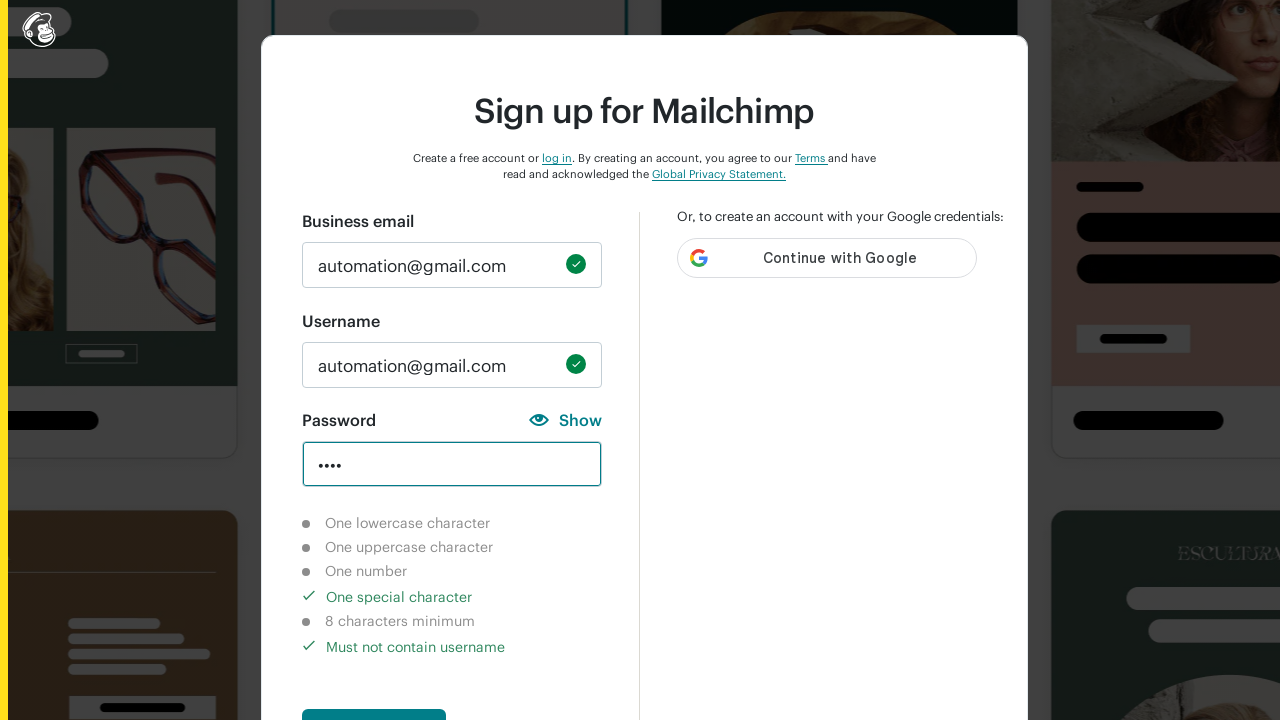

Verified lowercase character validation indicator shows incomplete
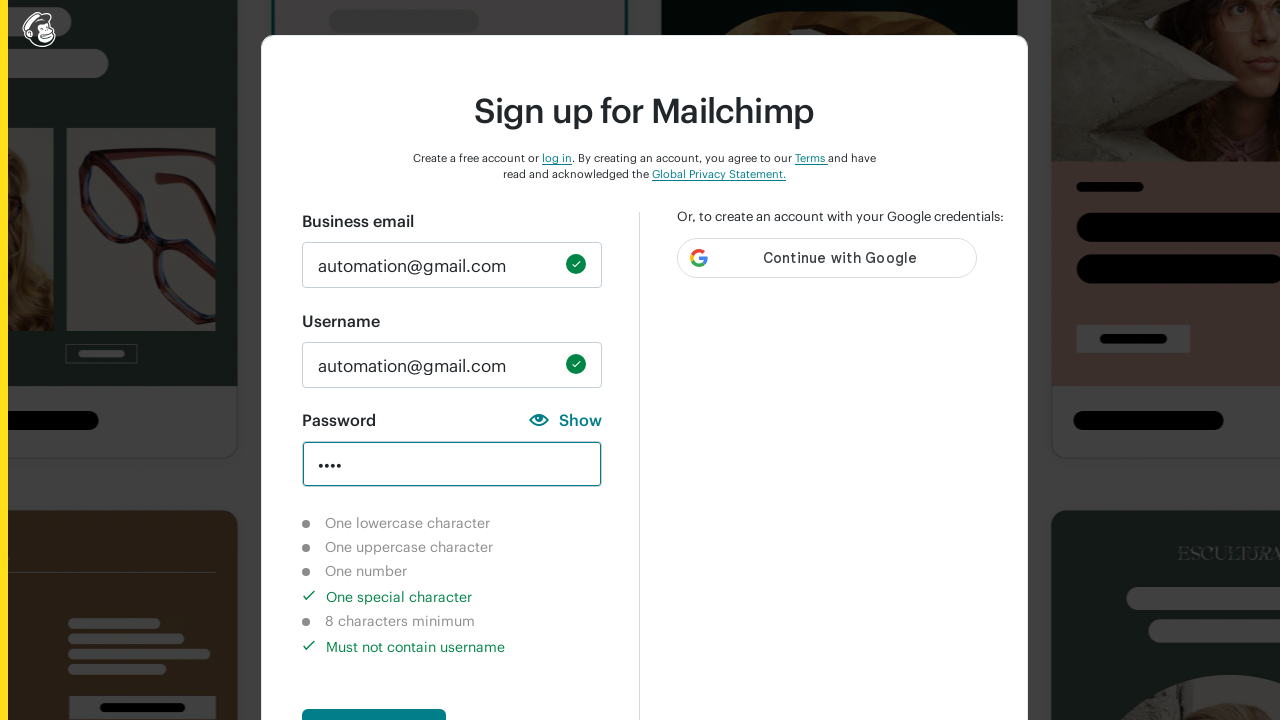

Verified uppercase character validation indicator shows incomplete
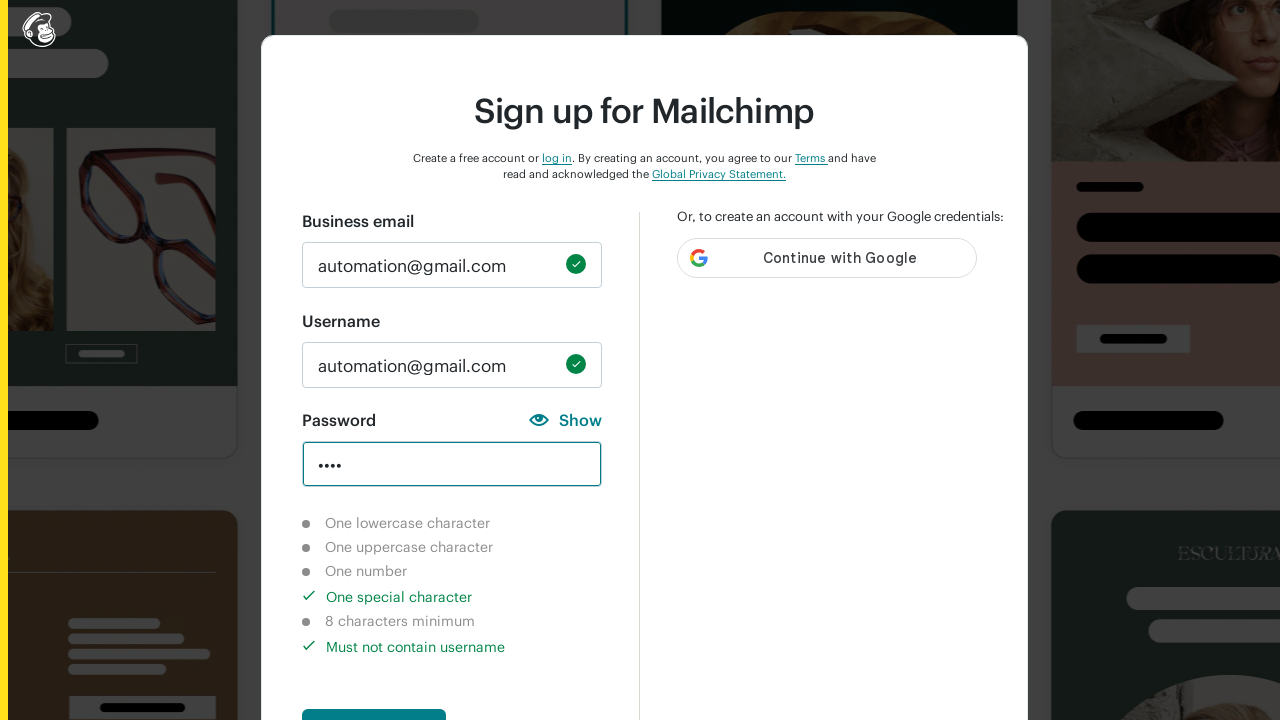

Verified number character validation indicator shows incomplete
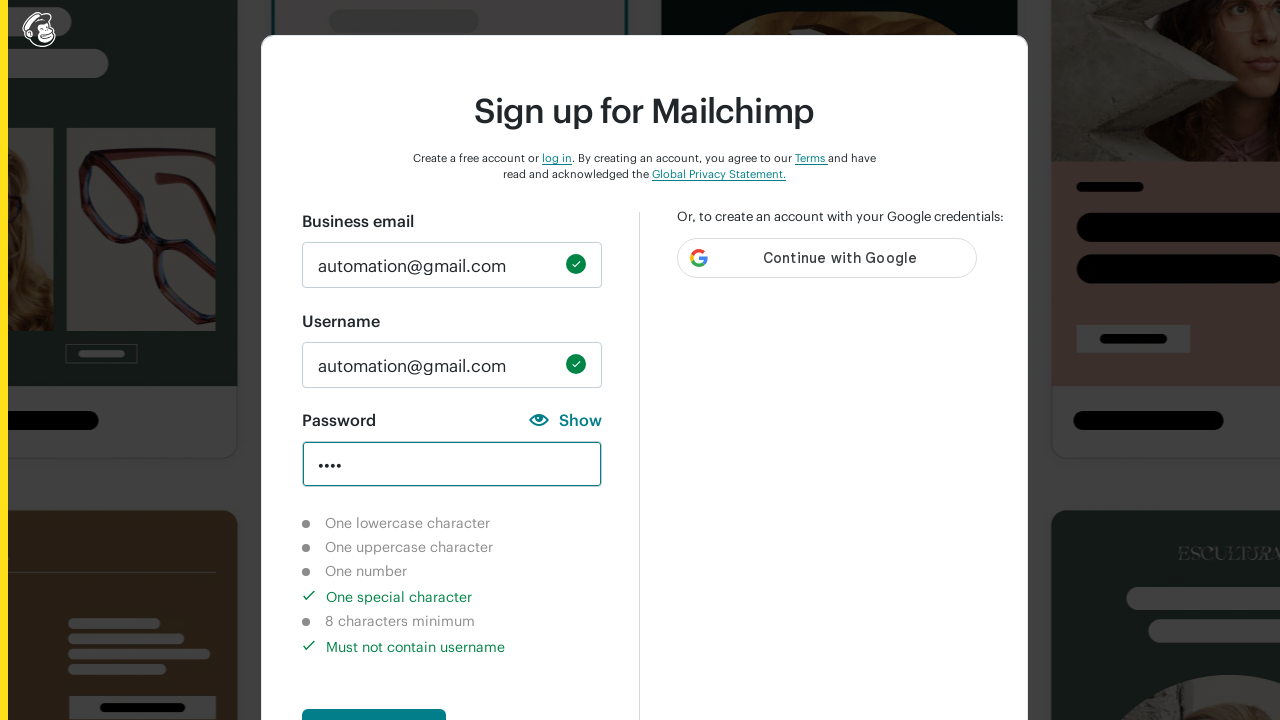

Verified 8-character minimum validation indicator shows incomplete
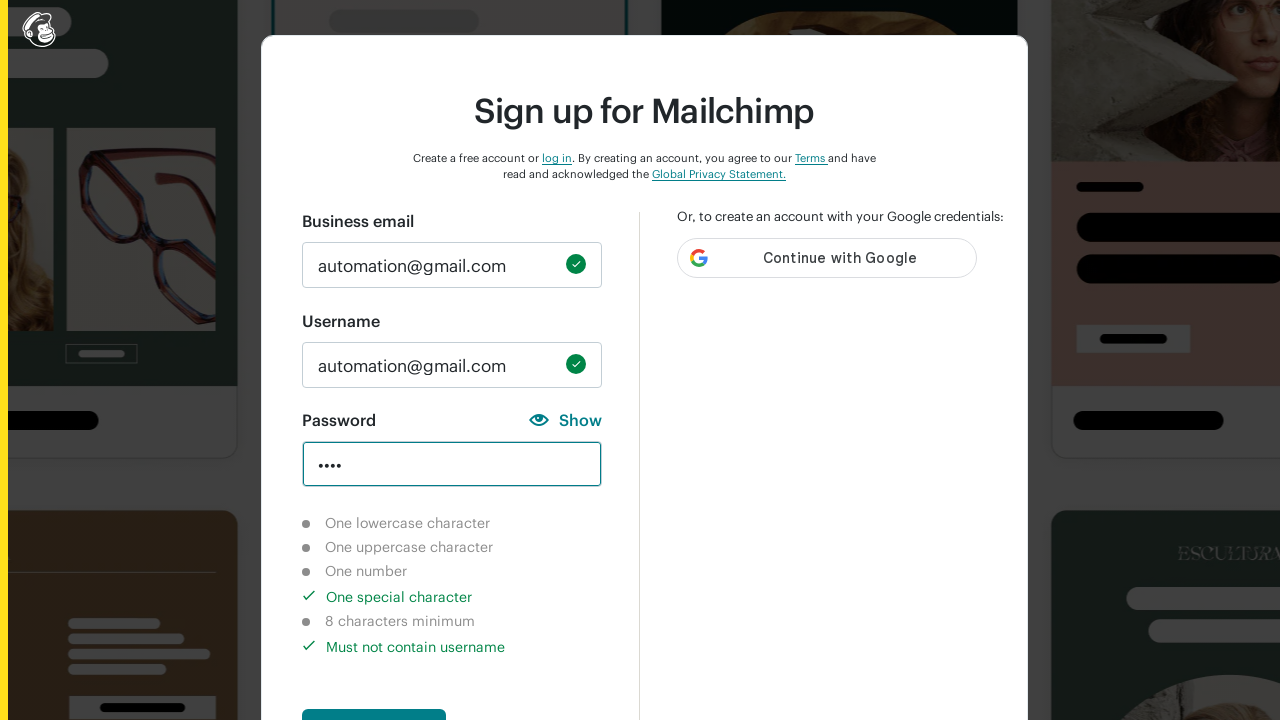

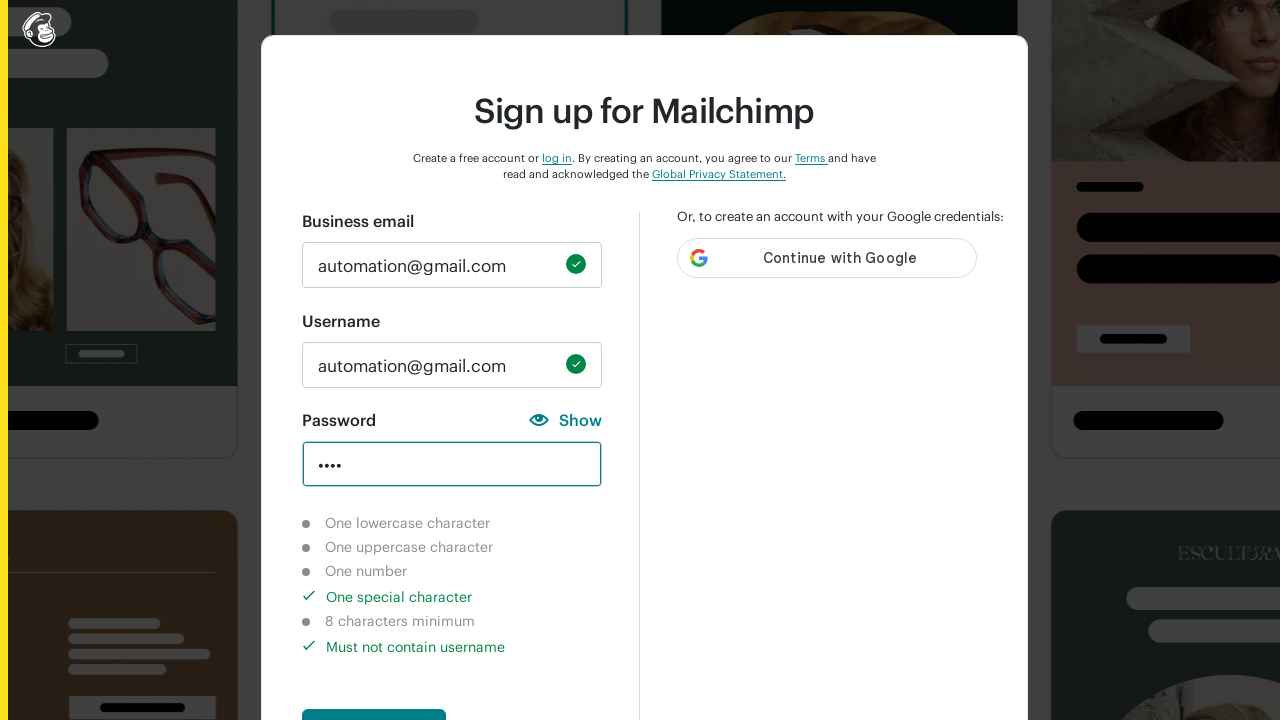